Tests kanji search functionality on Yookoso website by entering a kanji character in the search field and submitting the search form, then waiting for results to load.

Starting URL: https://www.yookoso.com/study/kanji-study/

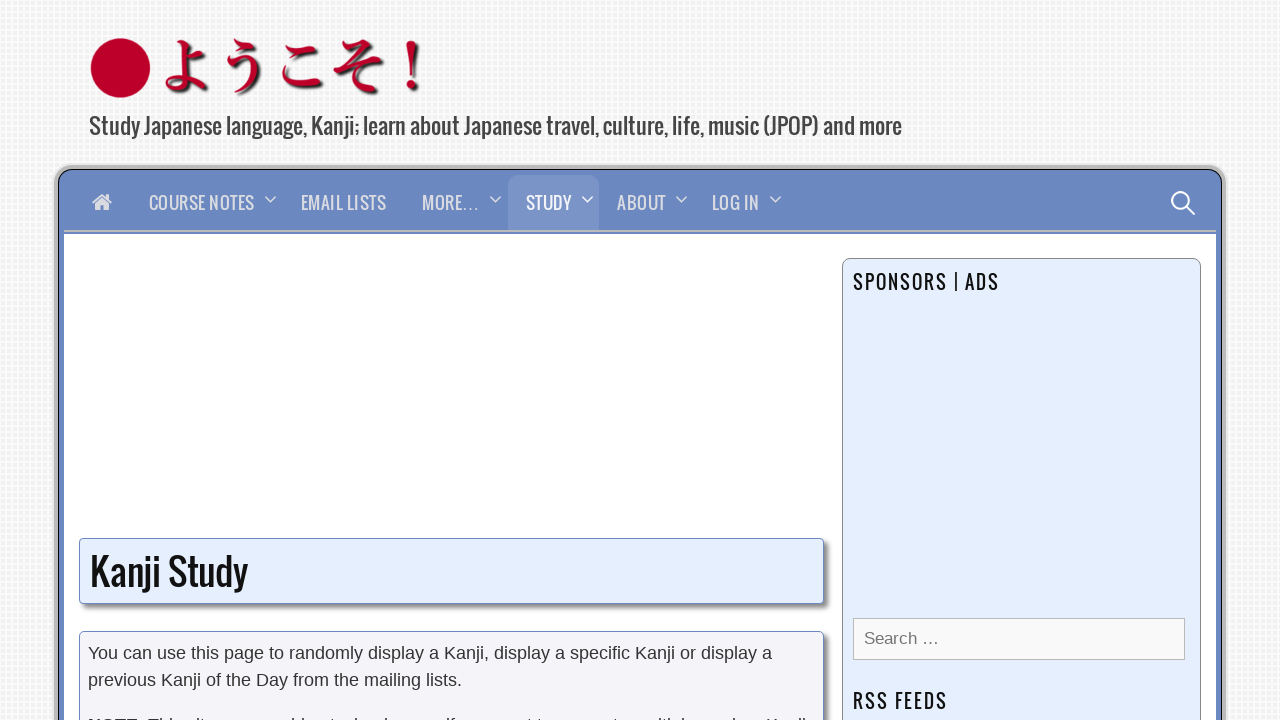

Search input field became visible
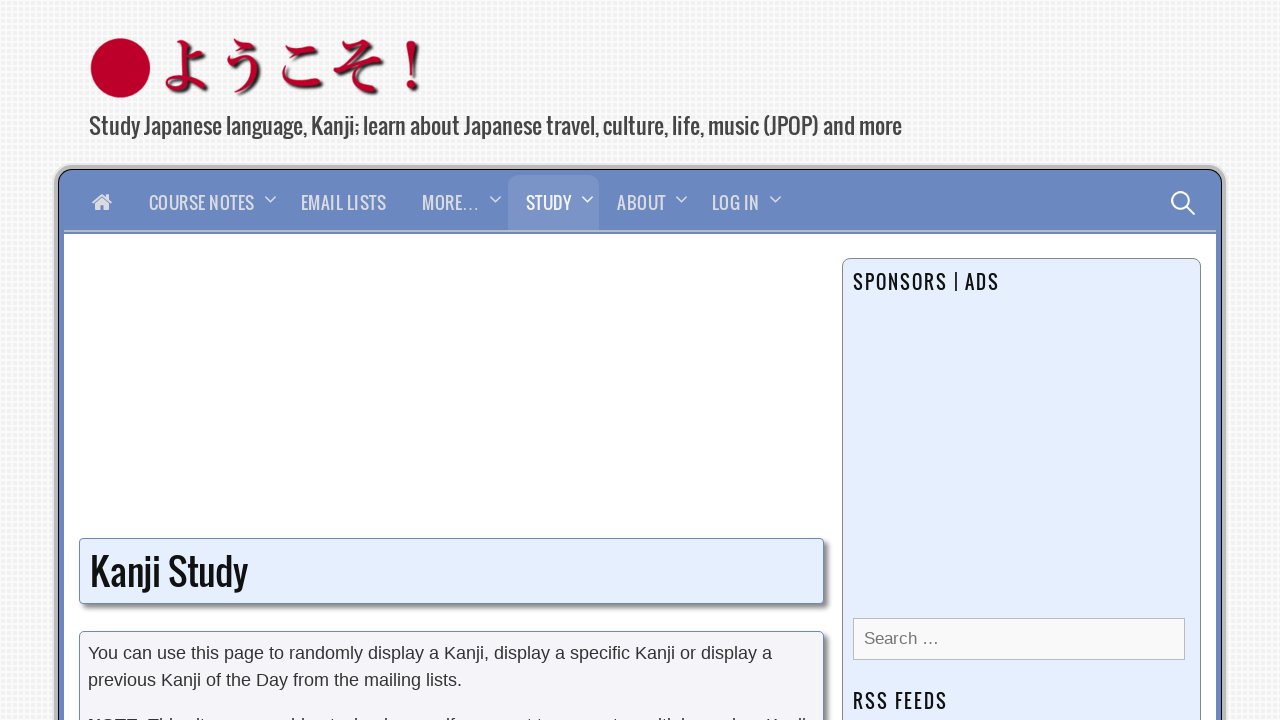

Filled search field with kanji character '乃' on xpath=/html/body/div[2]/div[2]/div/div[1]/div/div/div[3]/form/p[2]/input[1]
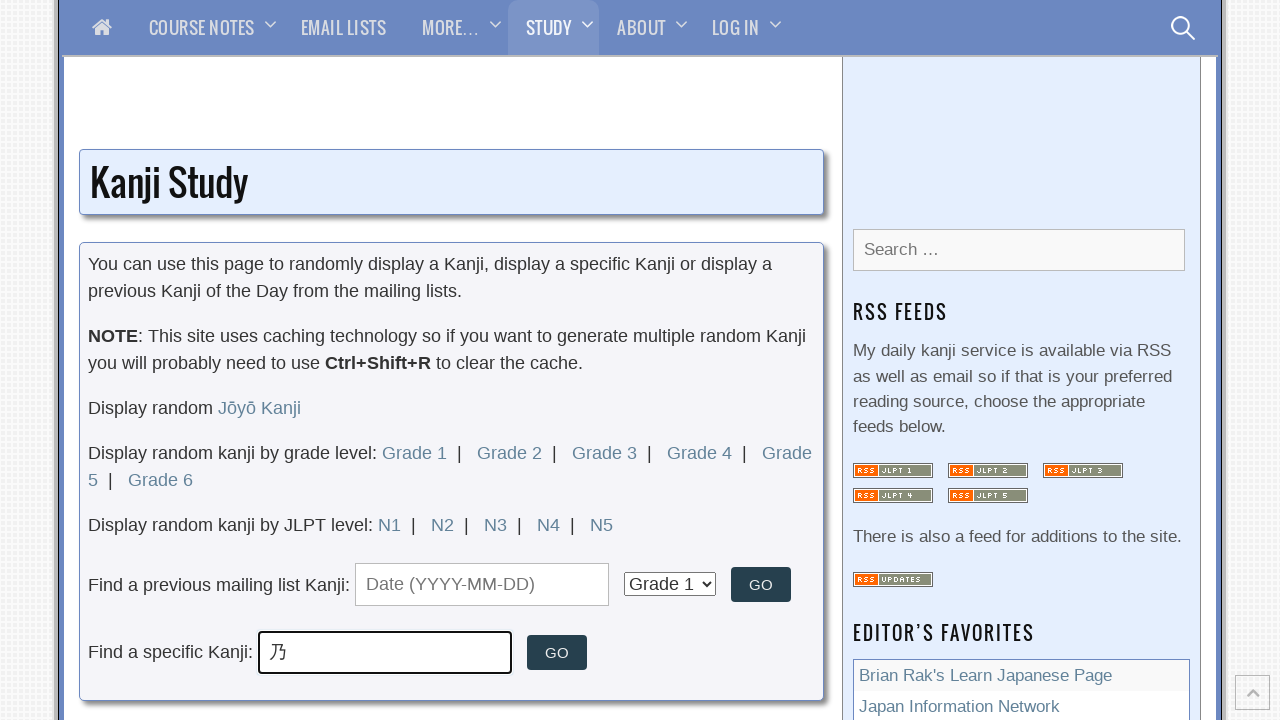

Clicked search submit button at (557, 653) on xpath=/html/body/div[2]/div[2]/div/div[1]/div/div/div[3]/form/p[2]/input[2]
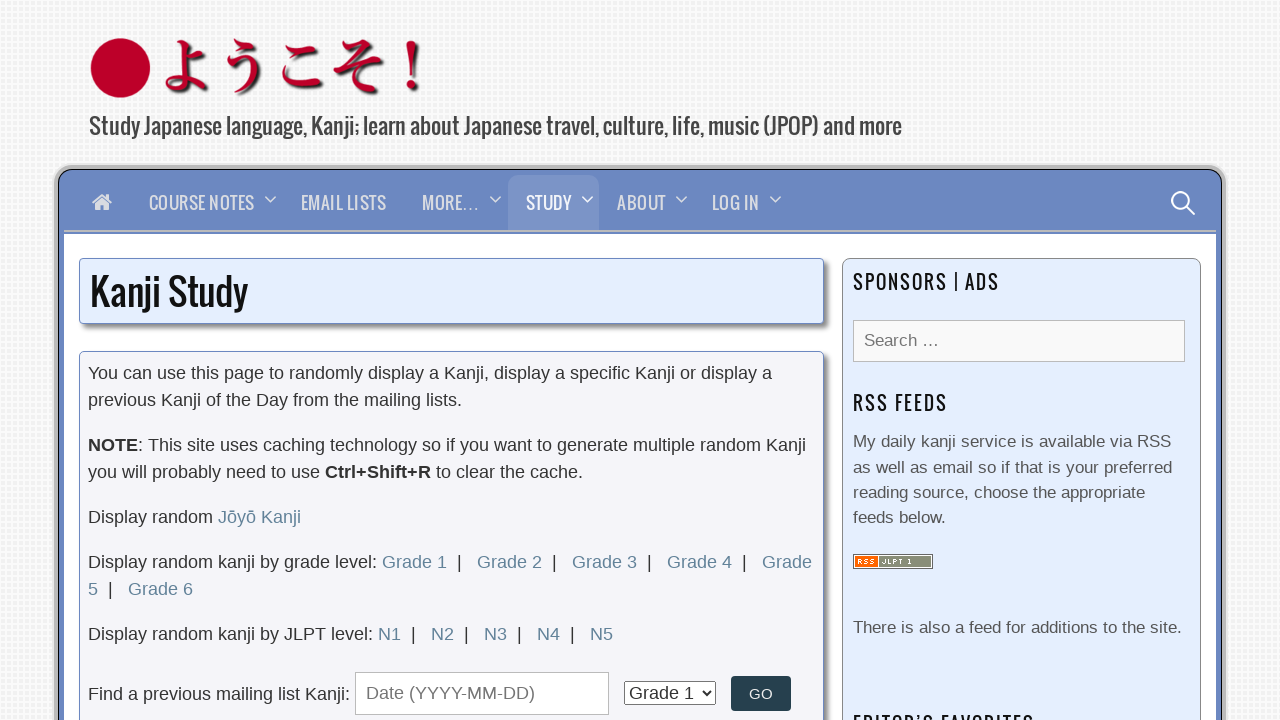

Kanji search results loaded and became visible
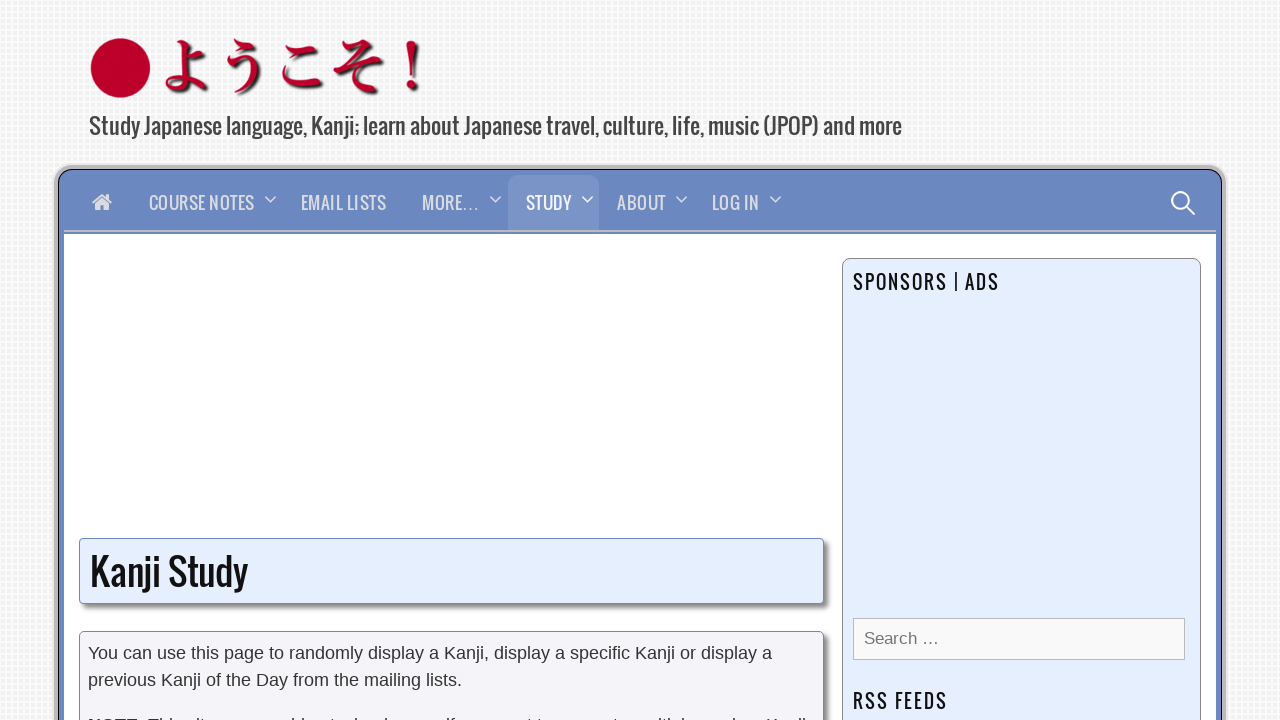

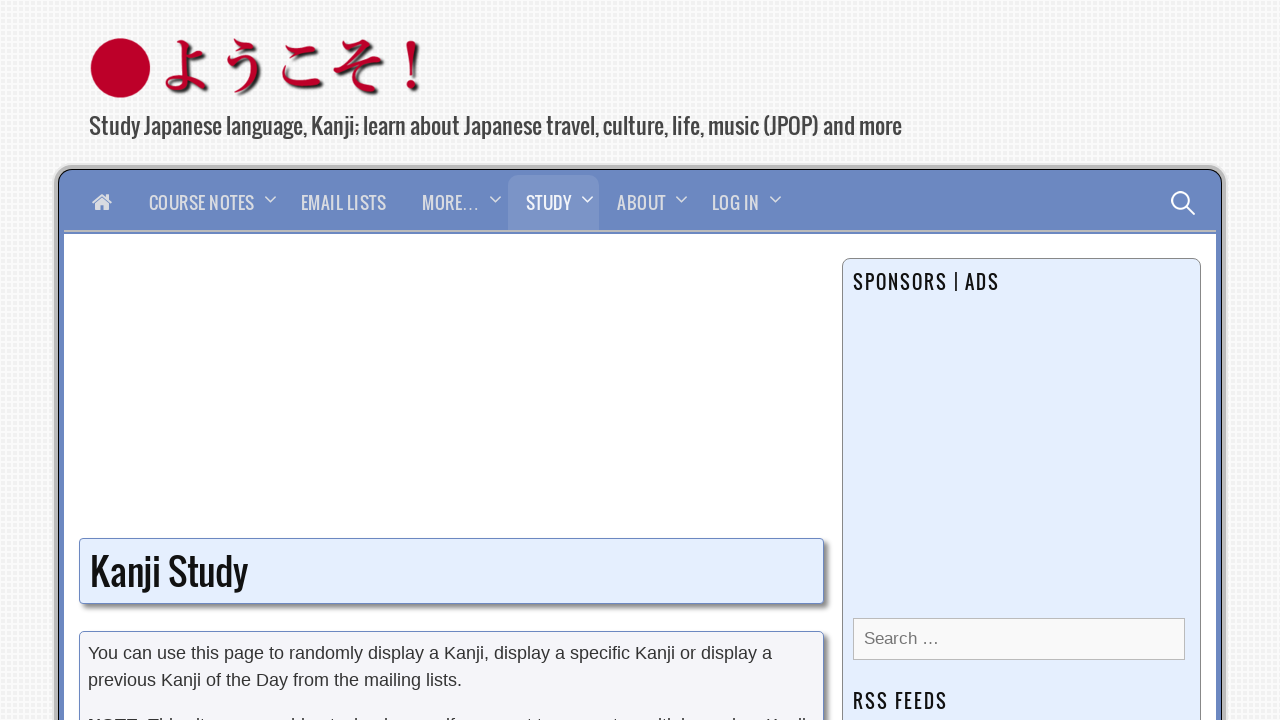